Tests the offers page by clicking on the first column header to sort it, verifying the sort order, then navigating through pagination to find a specific item ("Rice").

Starting URL: https://rahulshettyacademy.com/seleniumPractise/#/offers

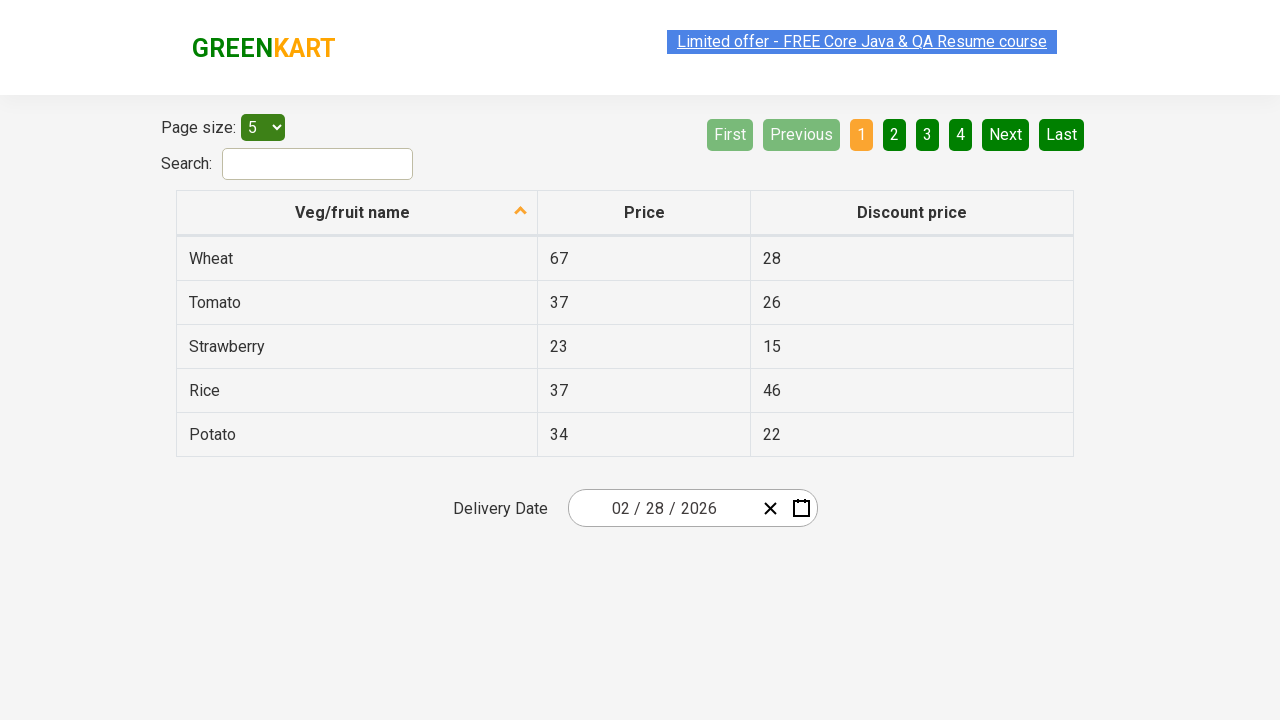

Clicked on the first column header to sort at (357, 213) on xpath=//tr/th[1]
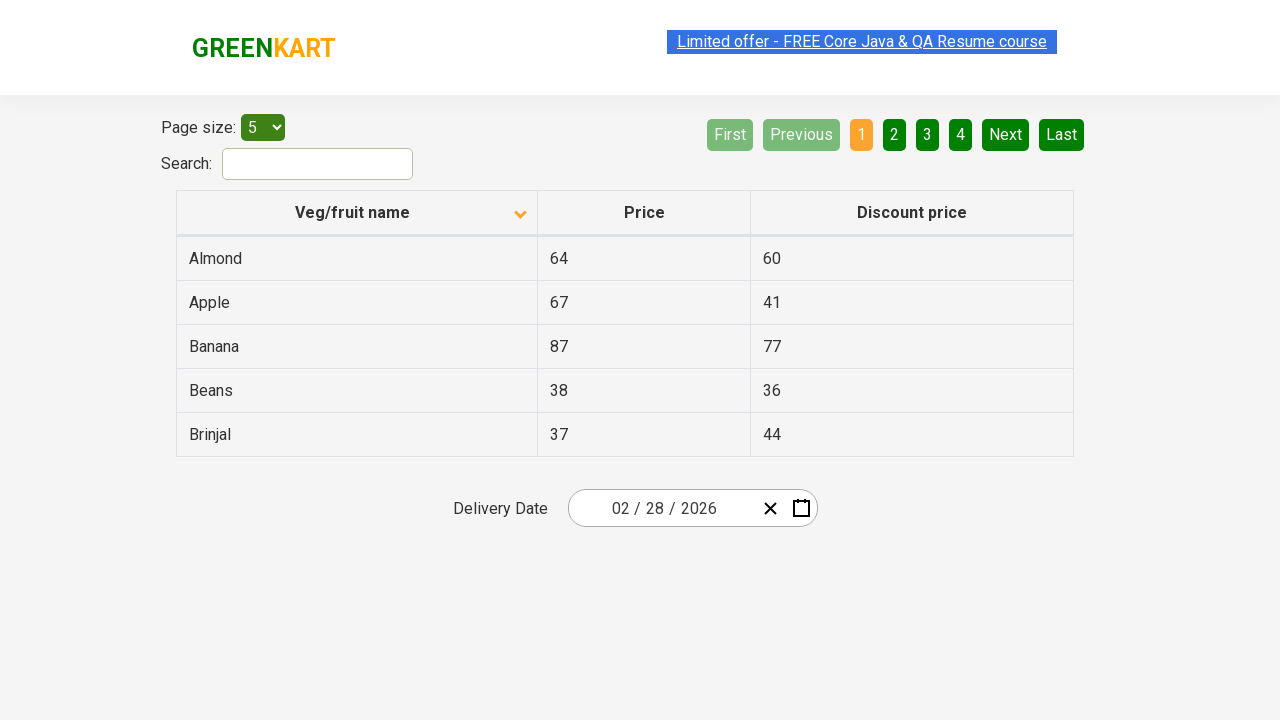

Table rows loaded and visible
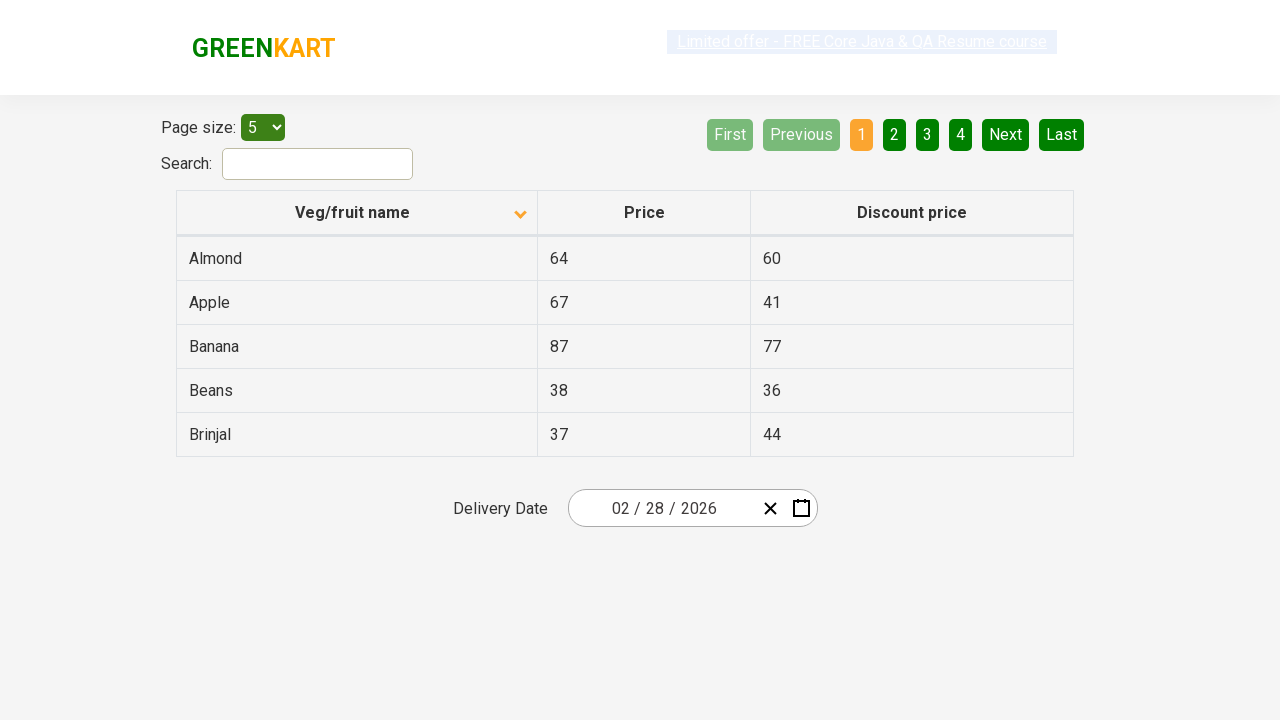

Retrieved all items from the first column
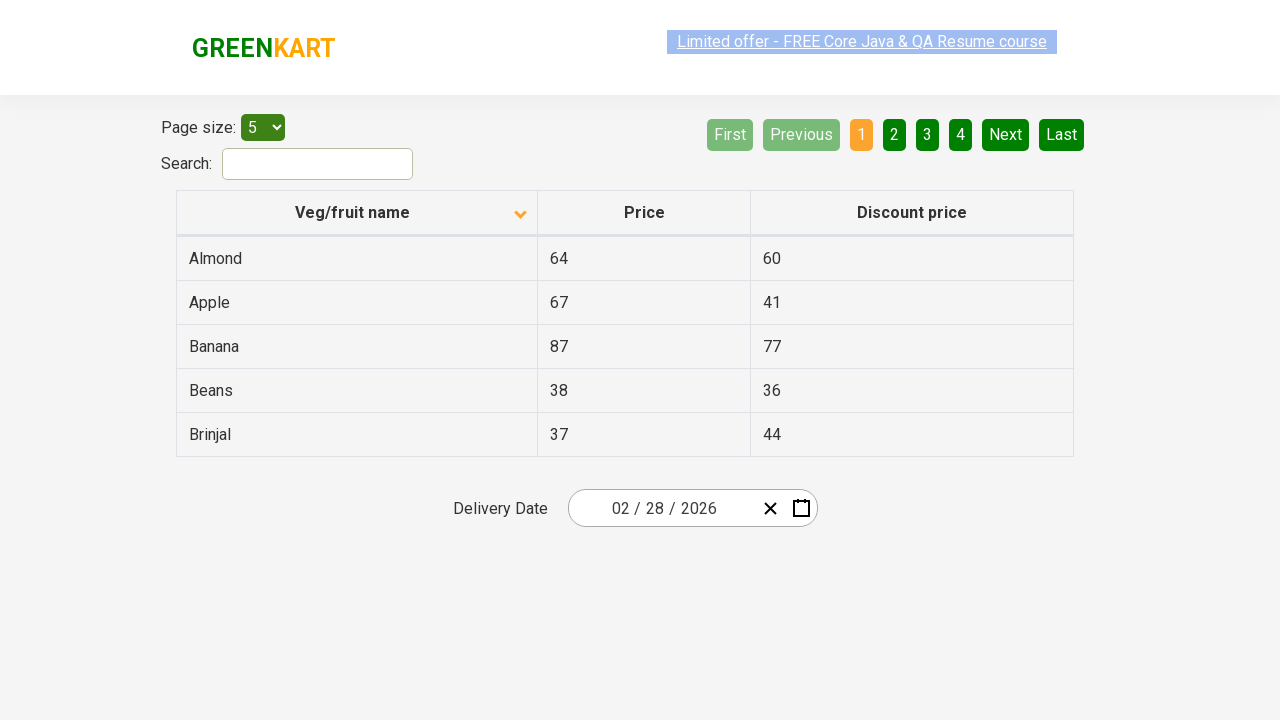

Verified that the column is sorted alphabetically
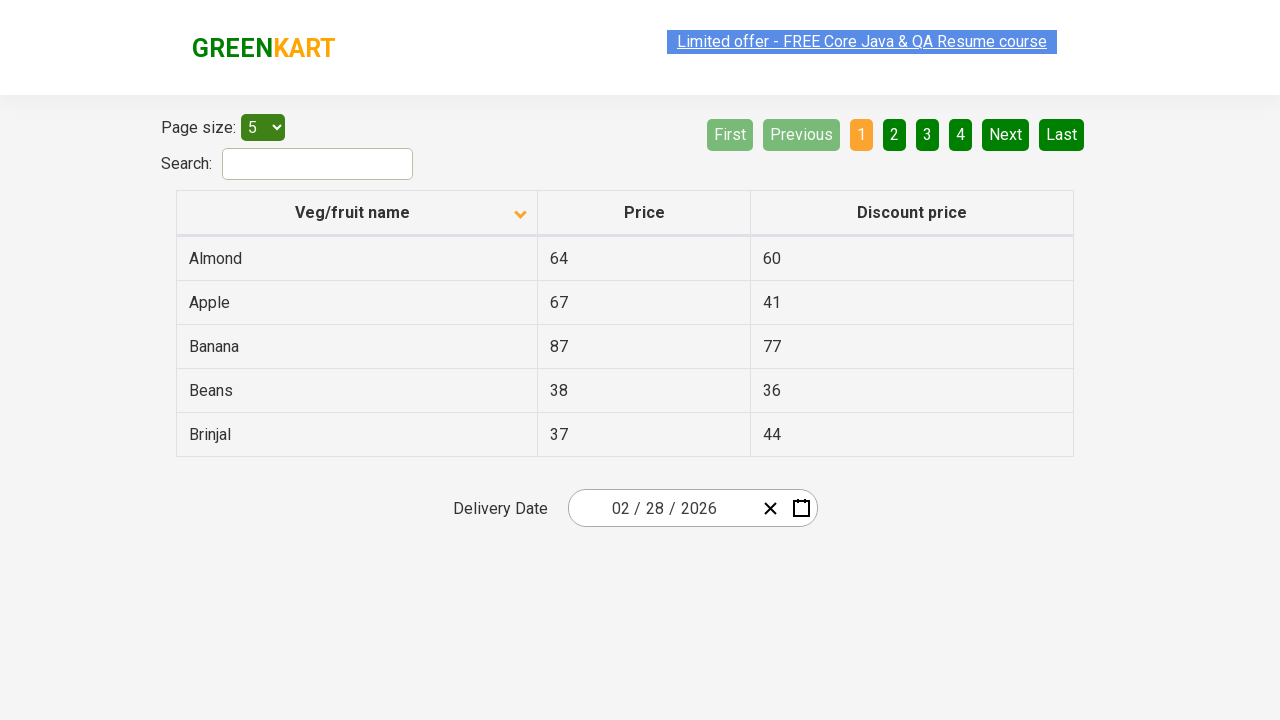

Retrieved items from current page
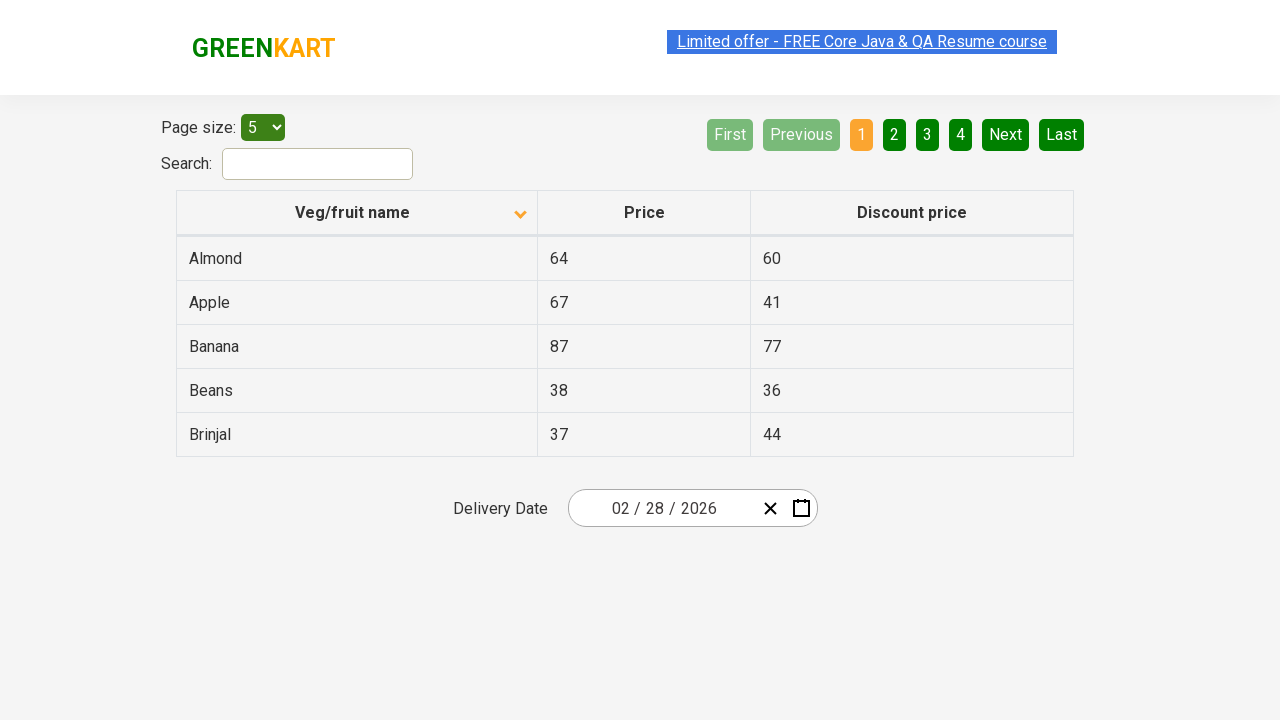

Clicked Next button to navigate to the next page at (1006, 134) on [aria-label='Next']
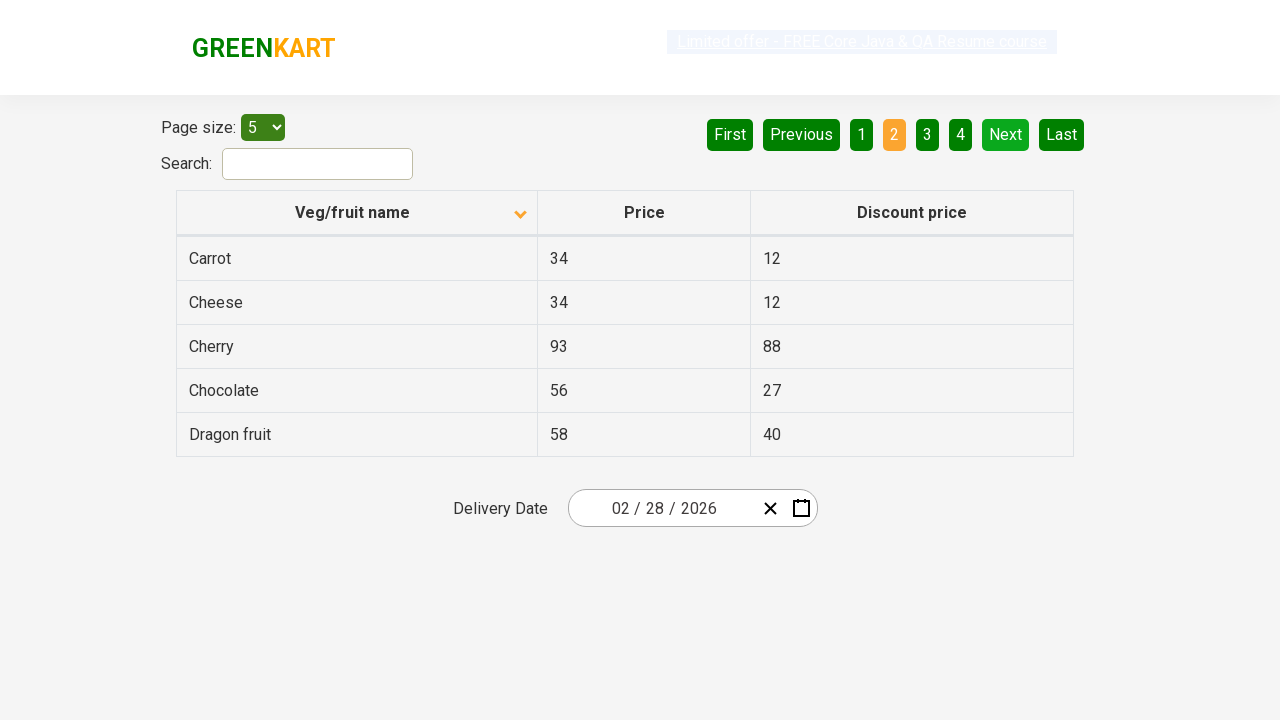

Waited for the next page to load
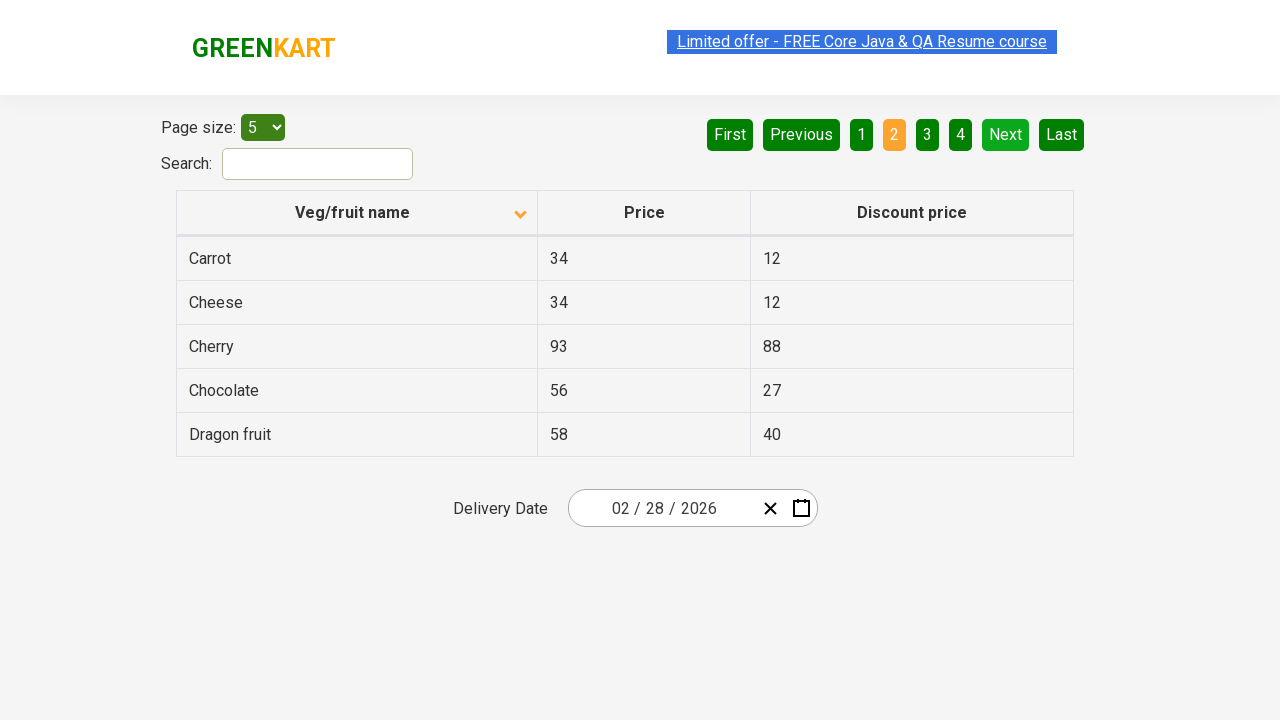

Retrieved items from current page
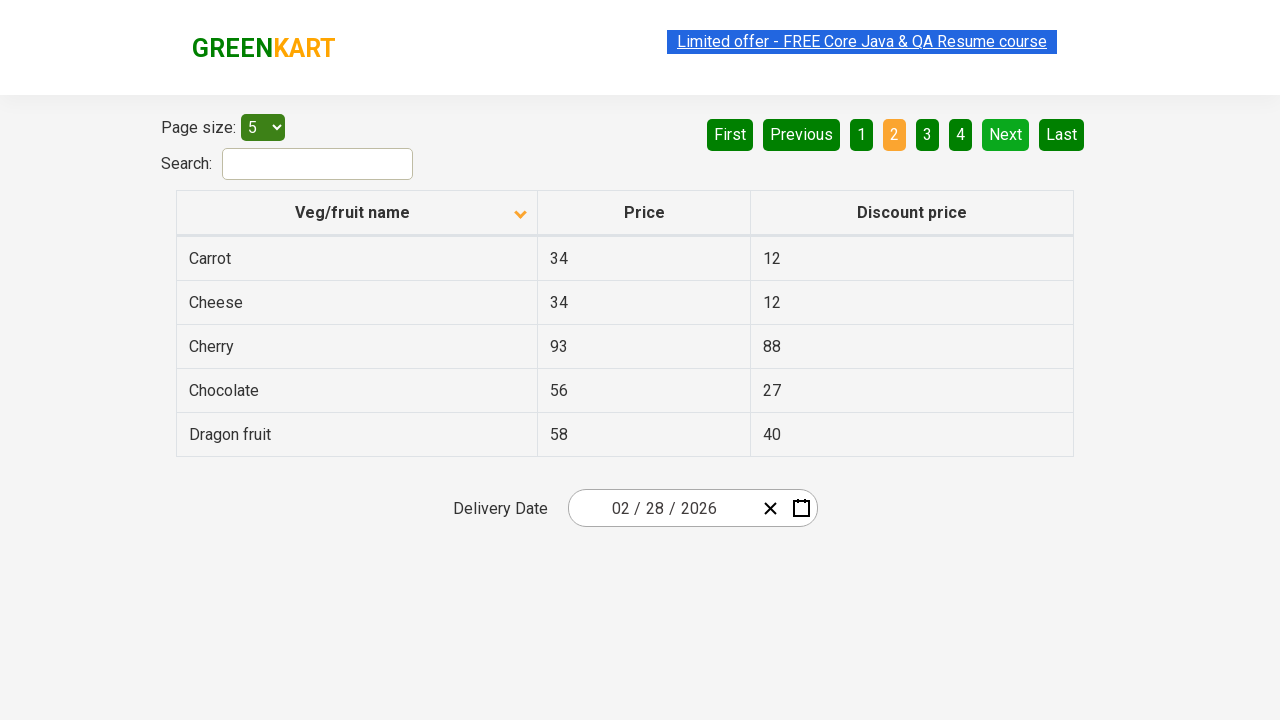

Clicked Next button to navigate to the next page at (1006, 134) on [aria-label='Next']
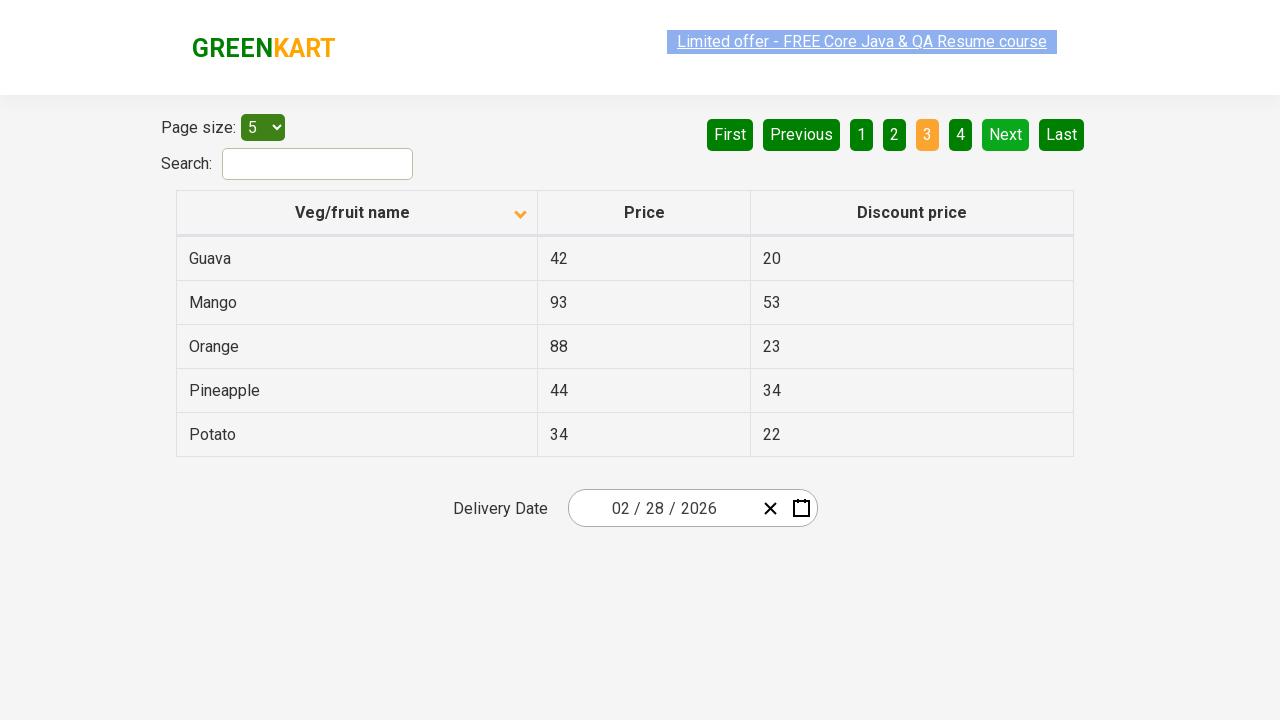

Waited for the next page to load
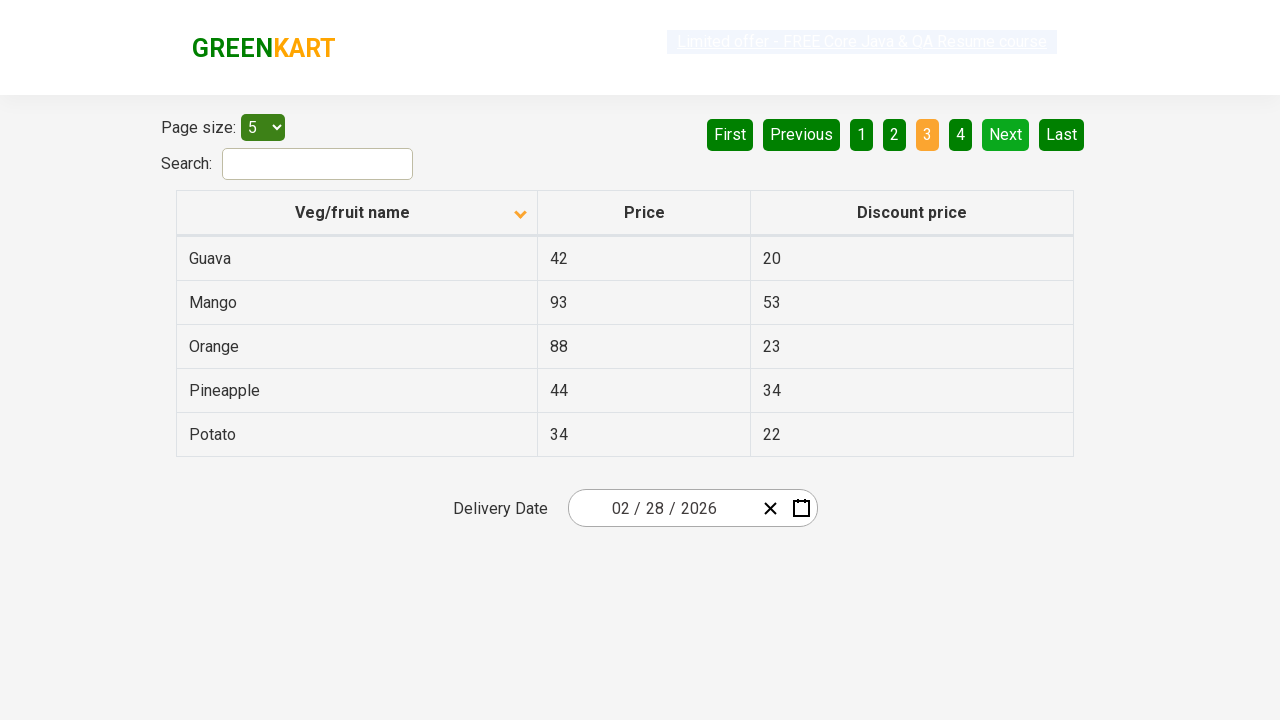

Retrieved items from current page
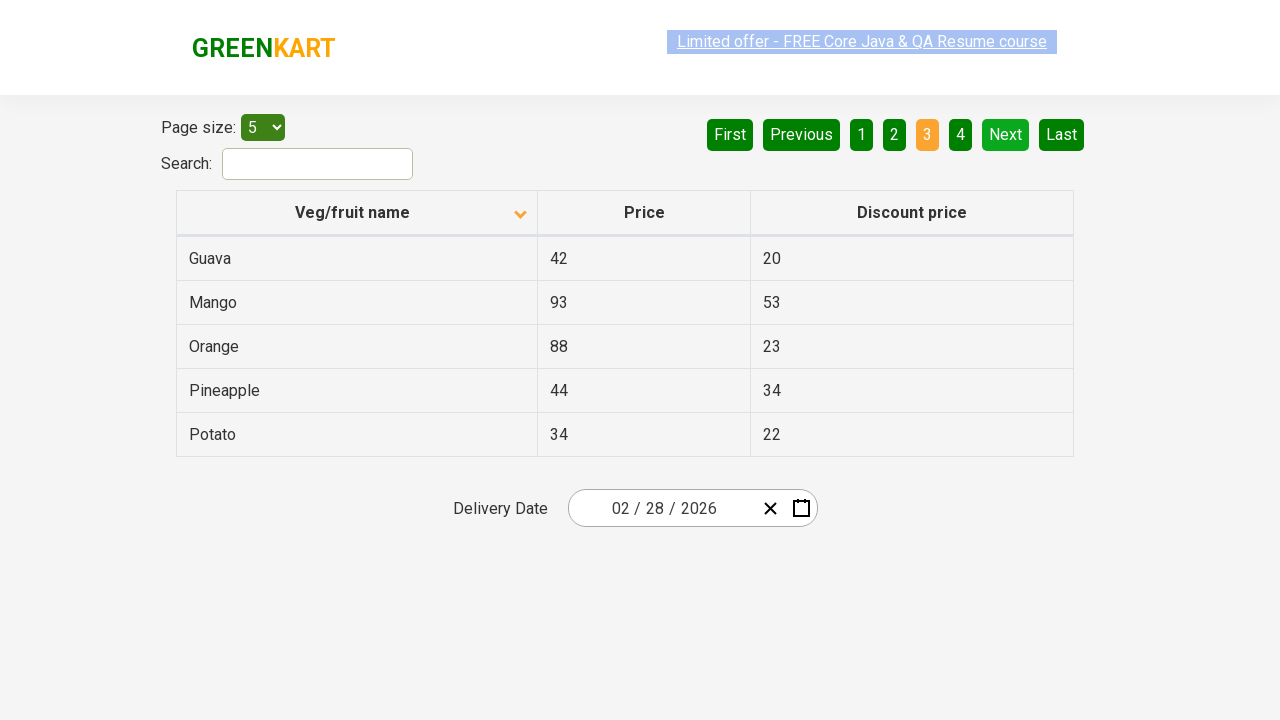

Clicked Next button to navigate to the next page at (1006, 134) on [aria-label='Next']
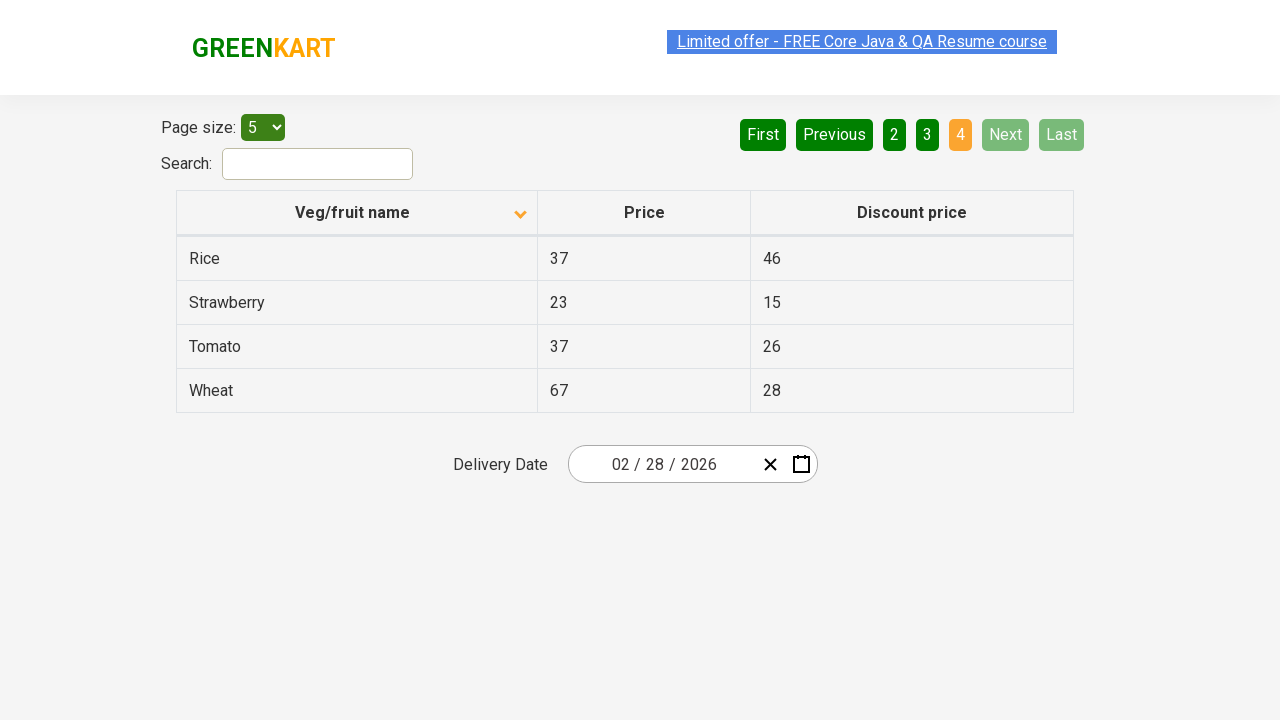

Waited for the next page to load
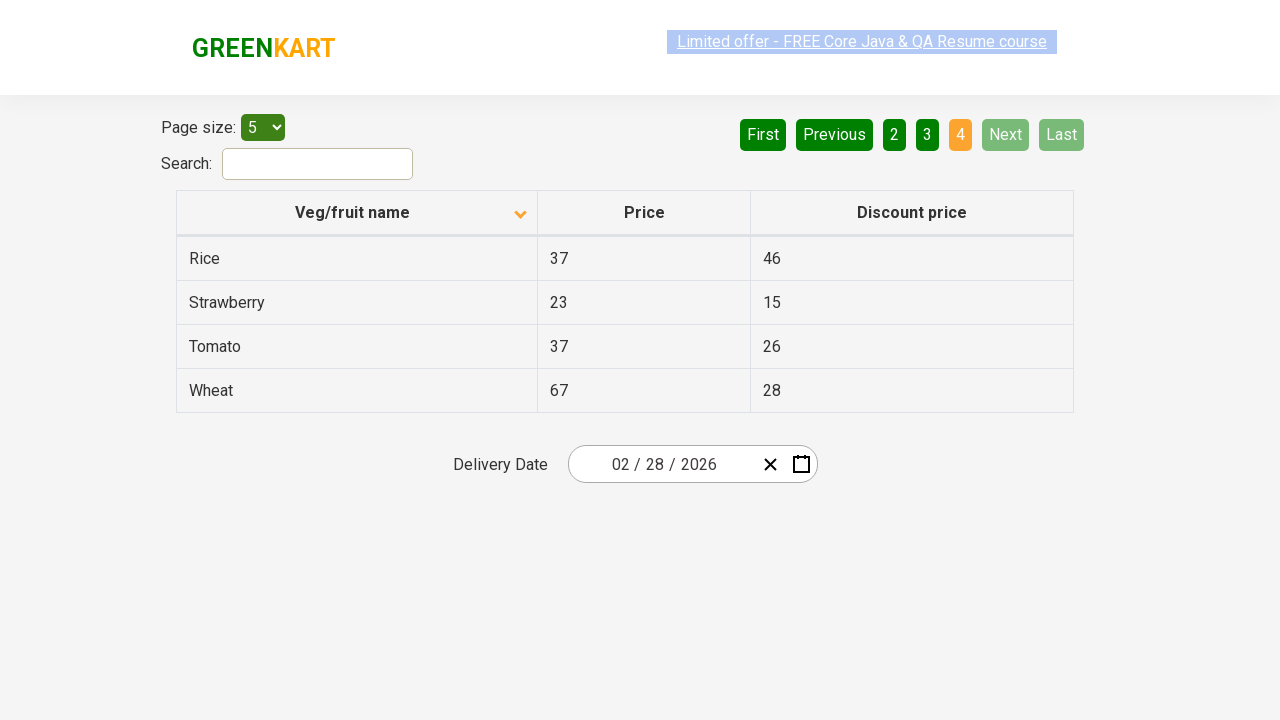

Retrieved items from current page
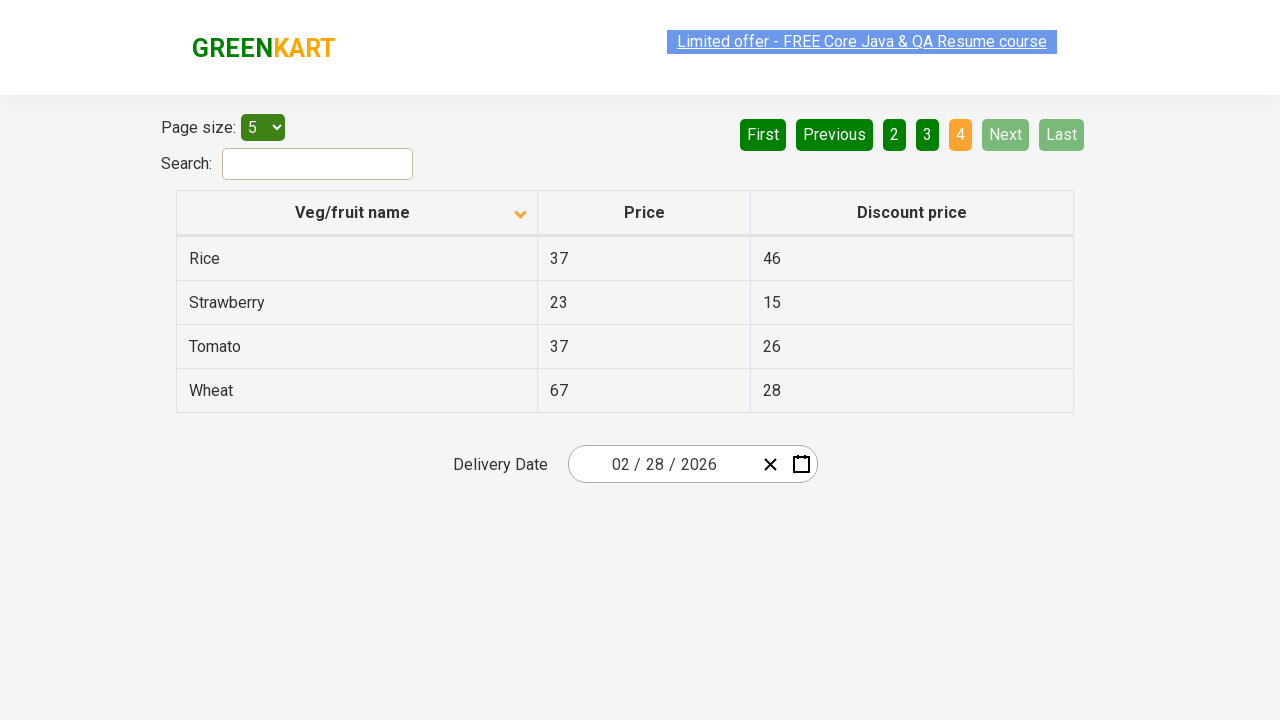

Found 'Rice' in the current page
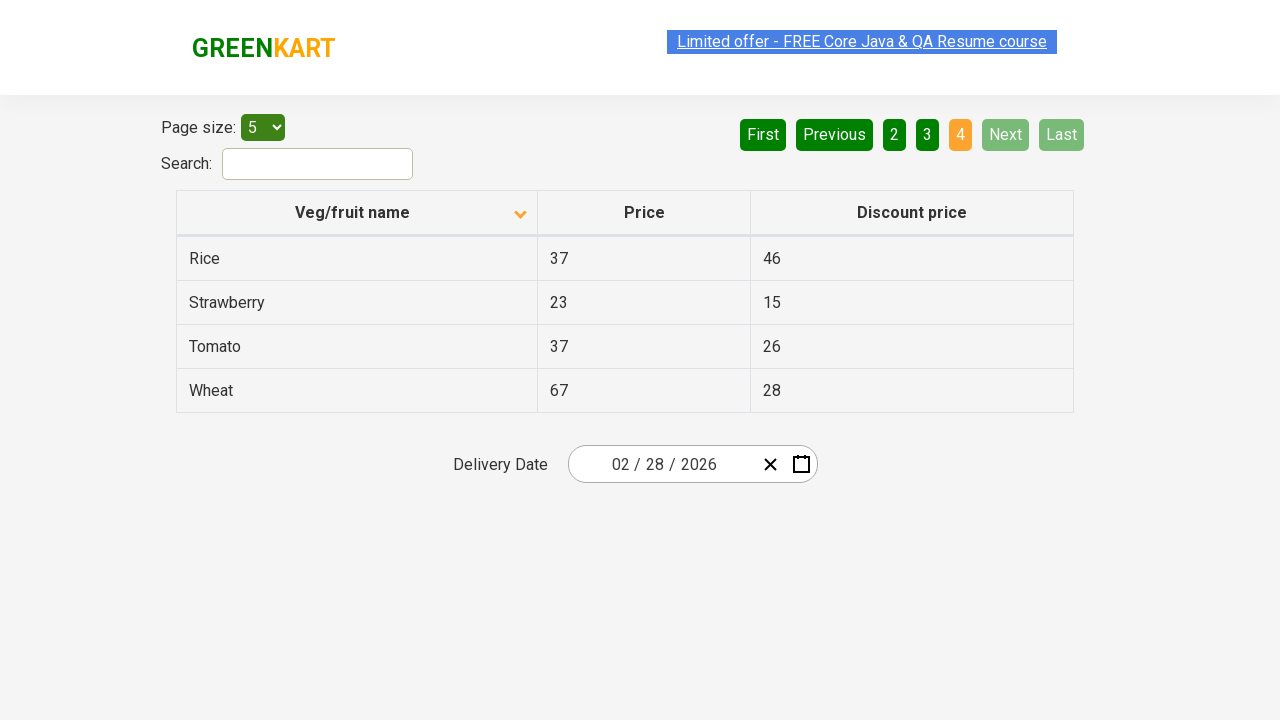

Verified that 'Rice' was found in the paginated results
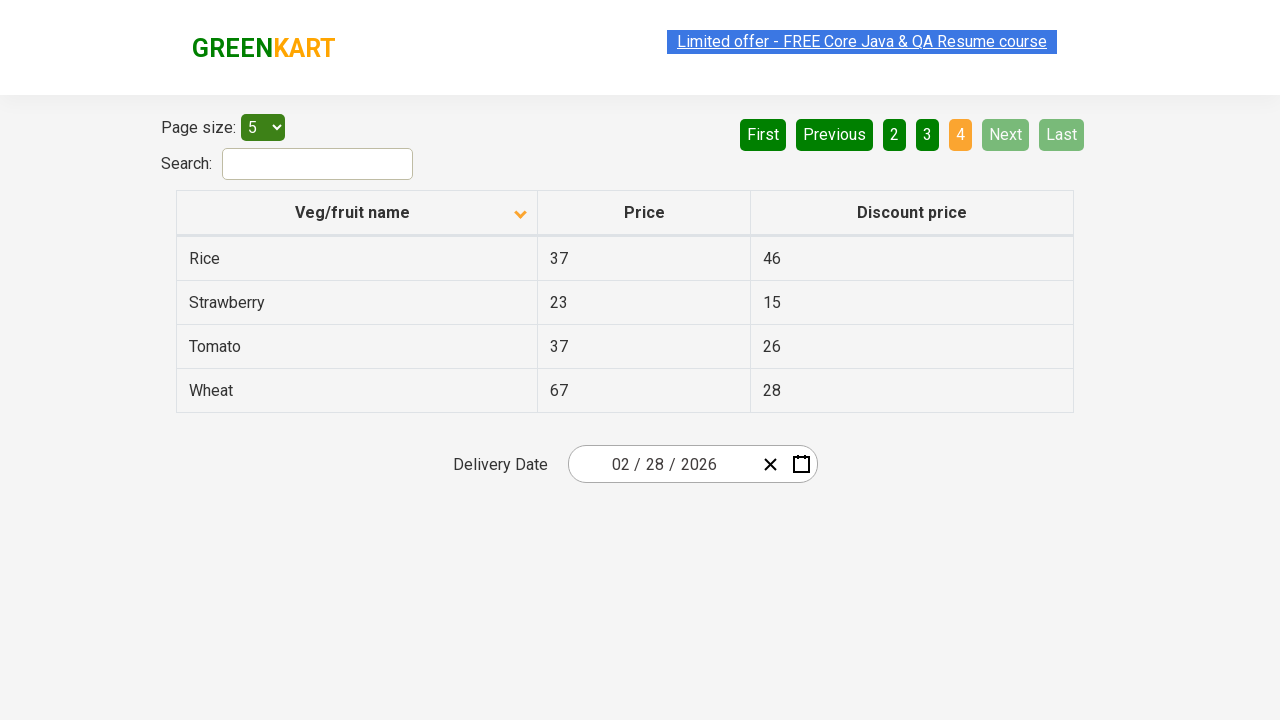

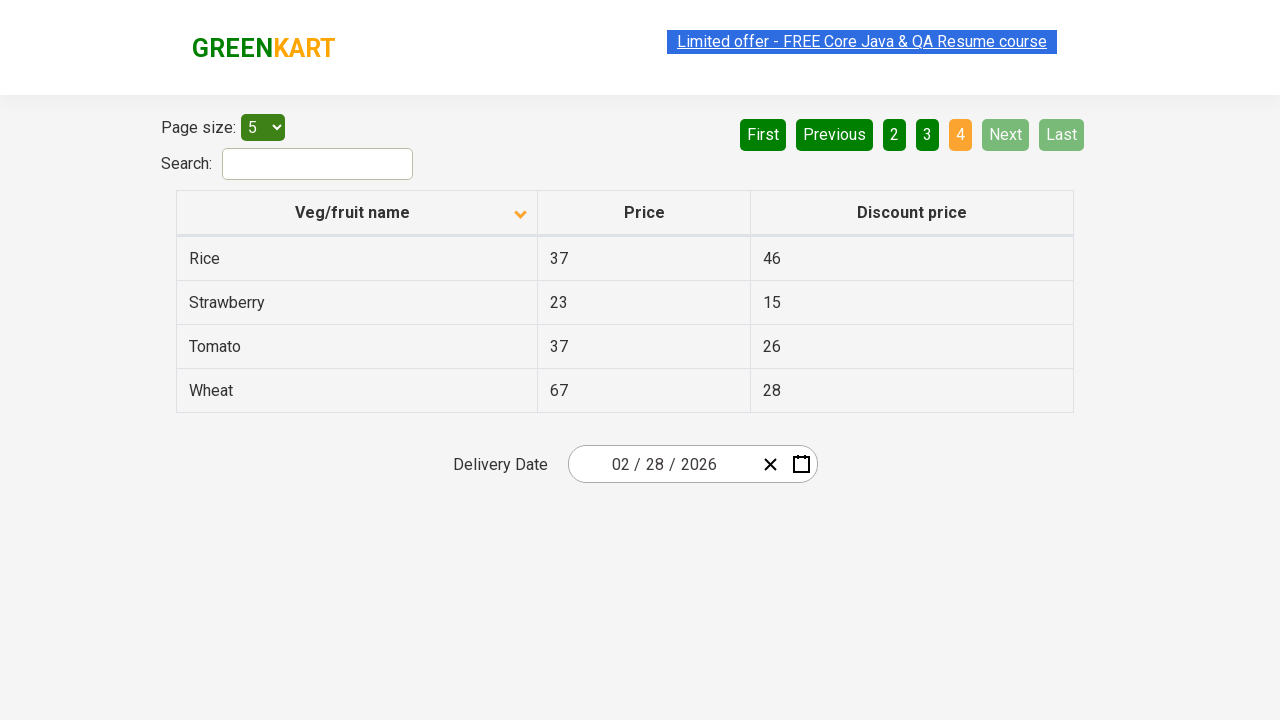